Tests the 7-character validation form with more than 7 characters and verifies the validation message shows "Invalid Value"

Starting URL: https://testpages.eviltester.com/styled/apps/7charval/simple7charvalidation.html

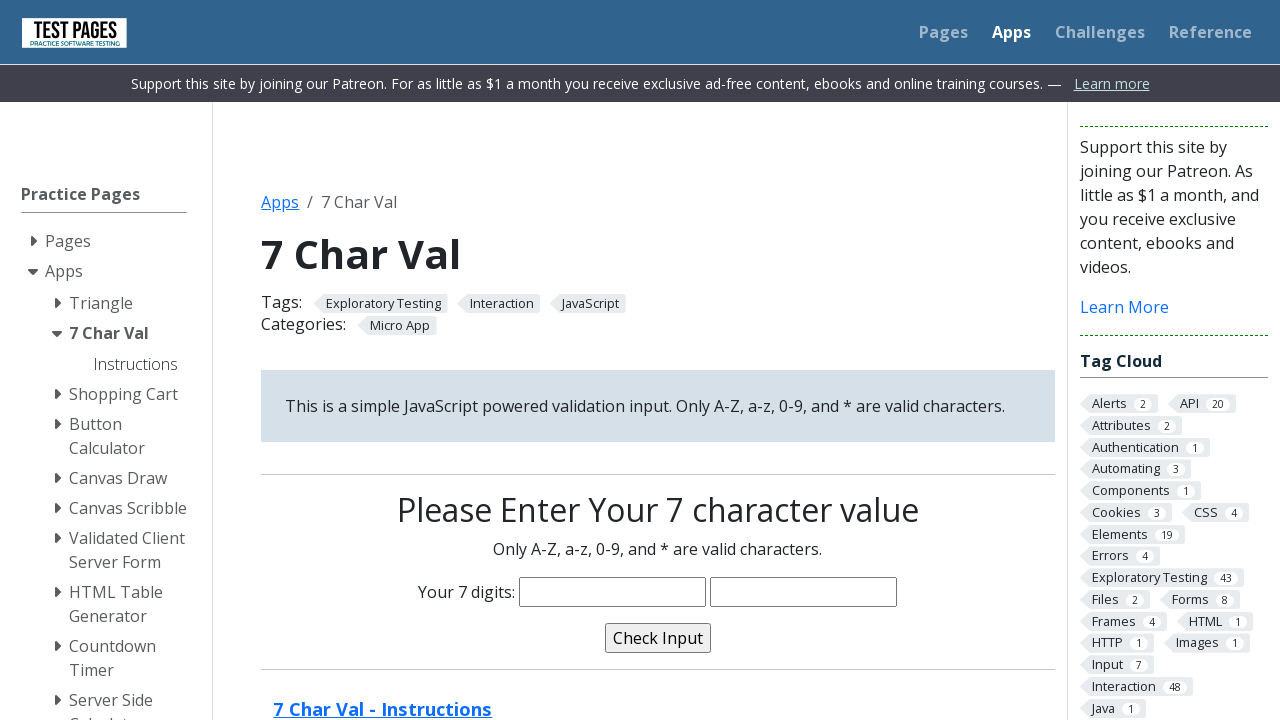

Filled character input with '123456789' (9 characters, exceeding 7-character limit) on input[name='characters']
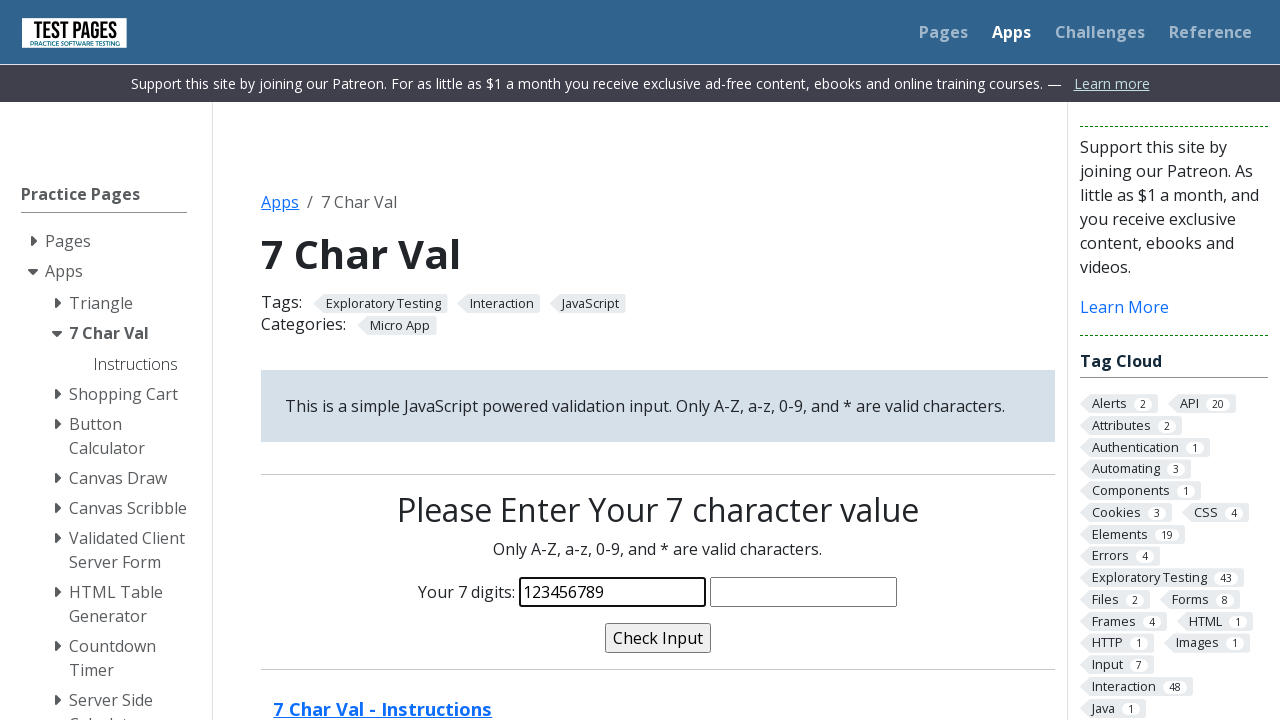

Clicked validation button to submit form at (658, 638) on input[type='button']
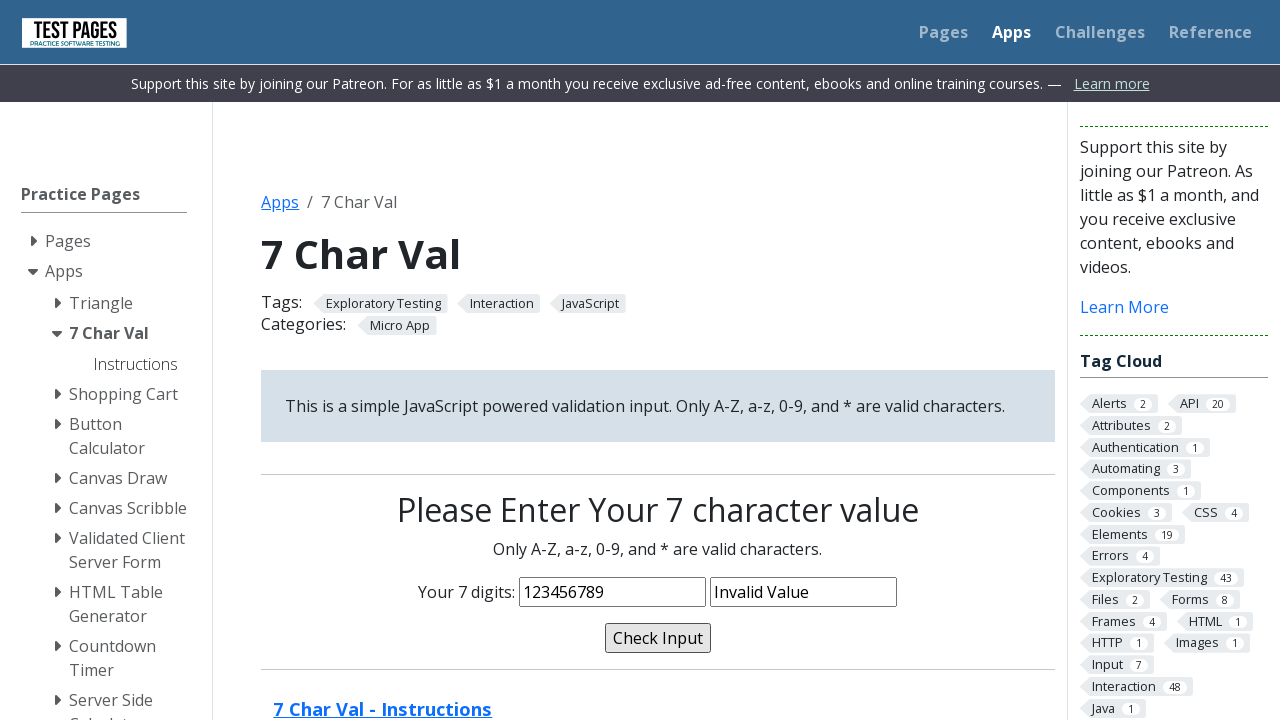

Validation message appeared on the page
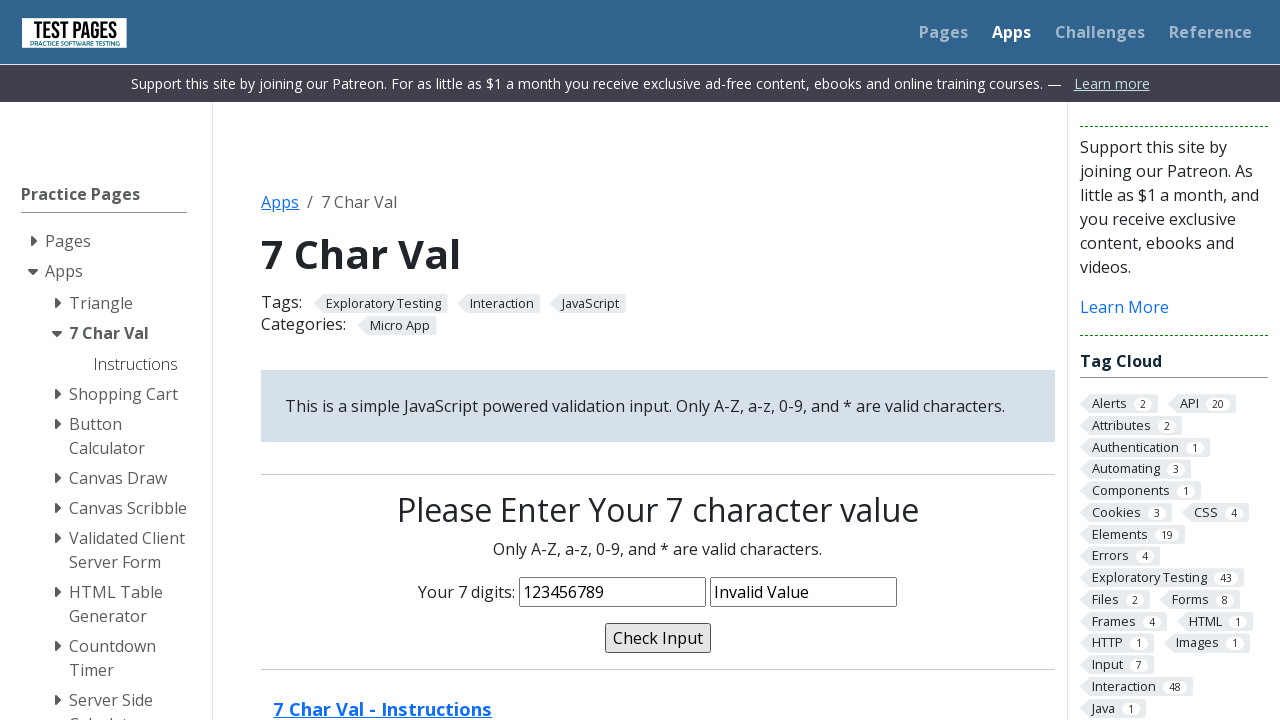

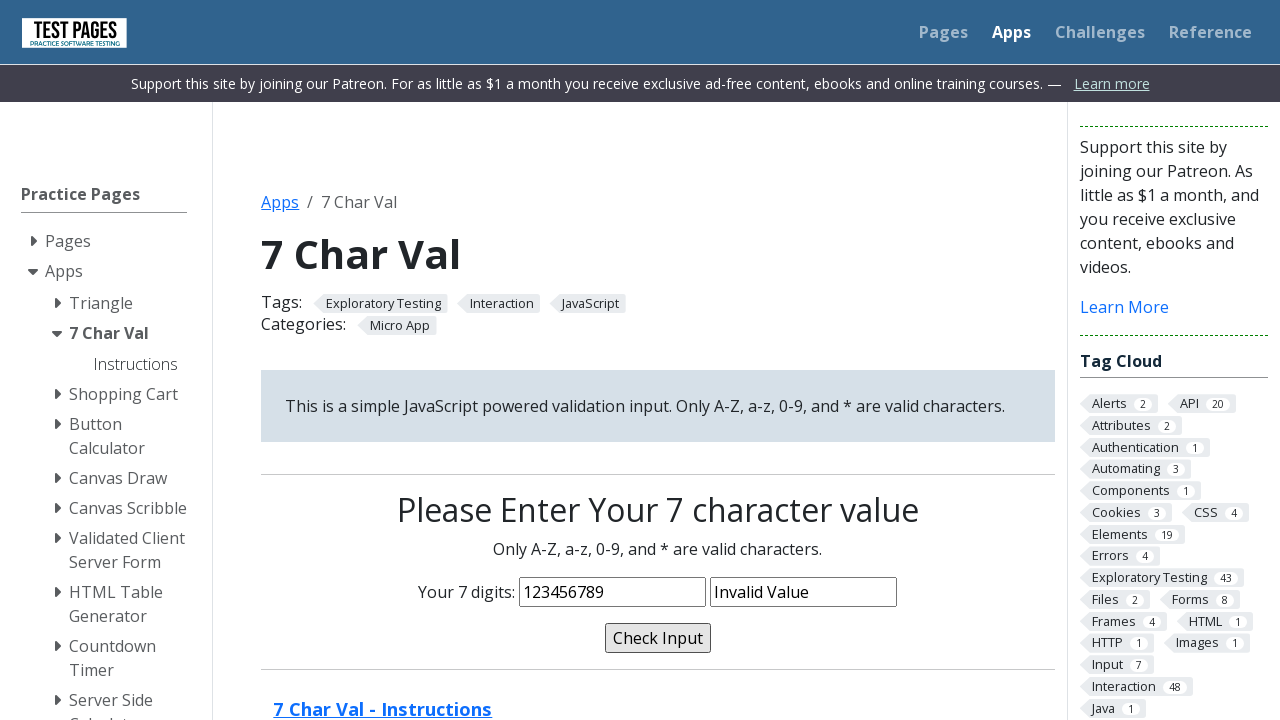